Tests scrolling functionality and validates the sum of values in a table against the displayed total amount

Starting URL: https://rahulshettyacademy.com/AutomationPractice/

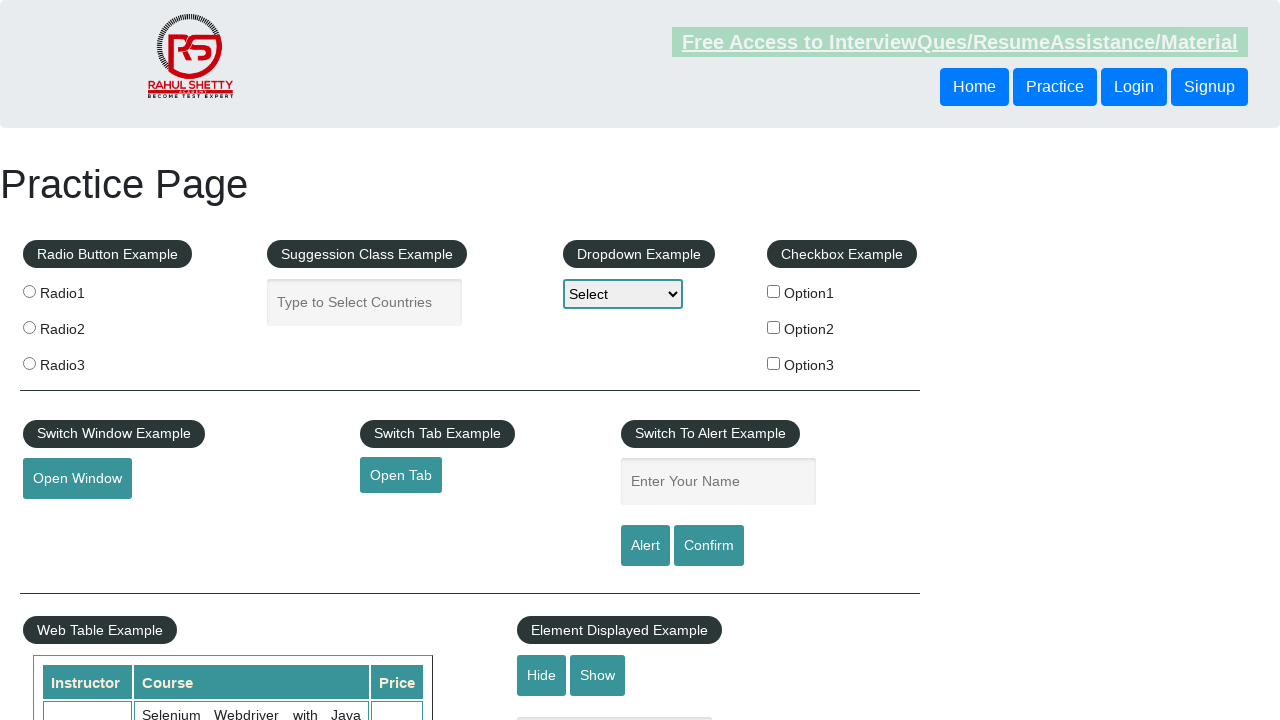

Scrolled down the page by 500 pixels
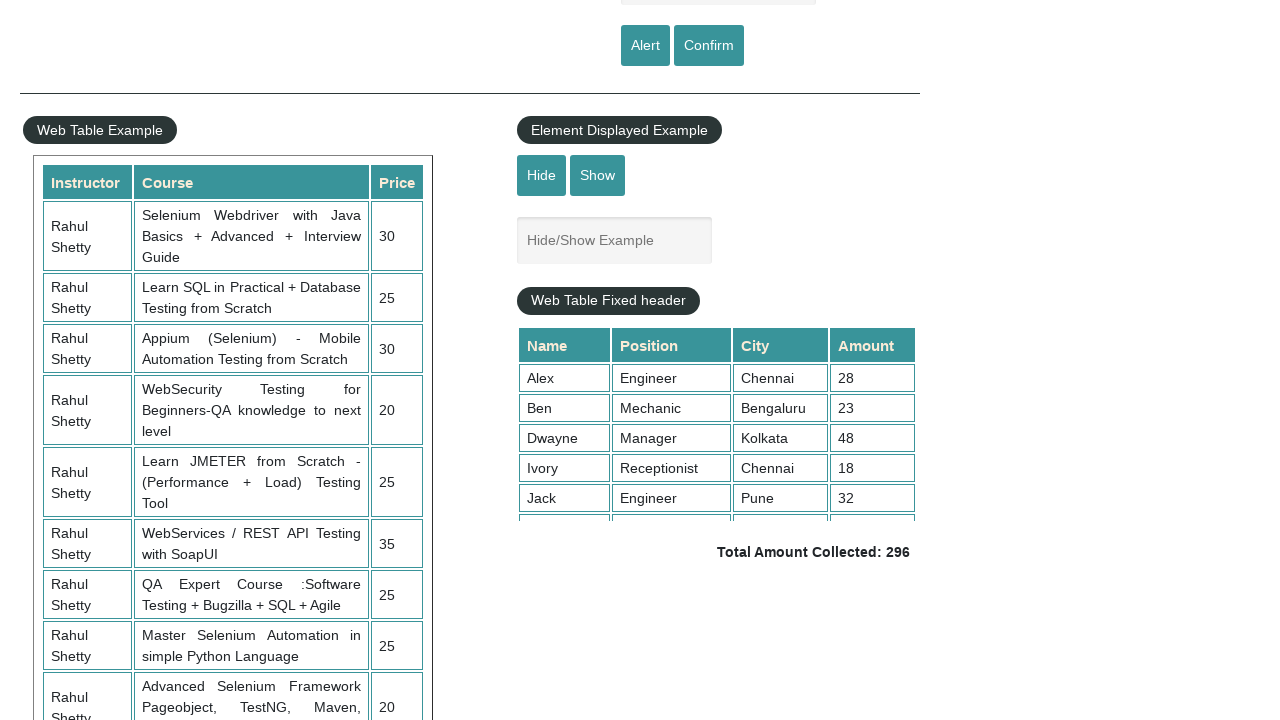

Table with class tableFixHead is now visible
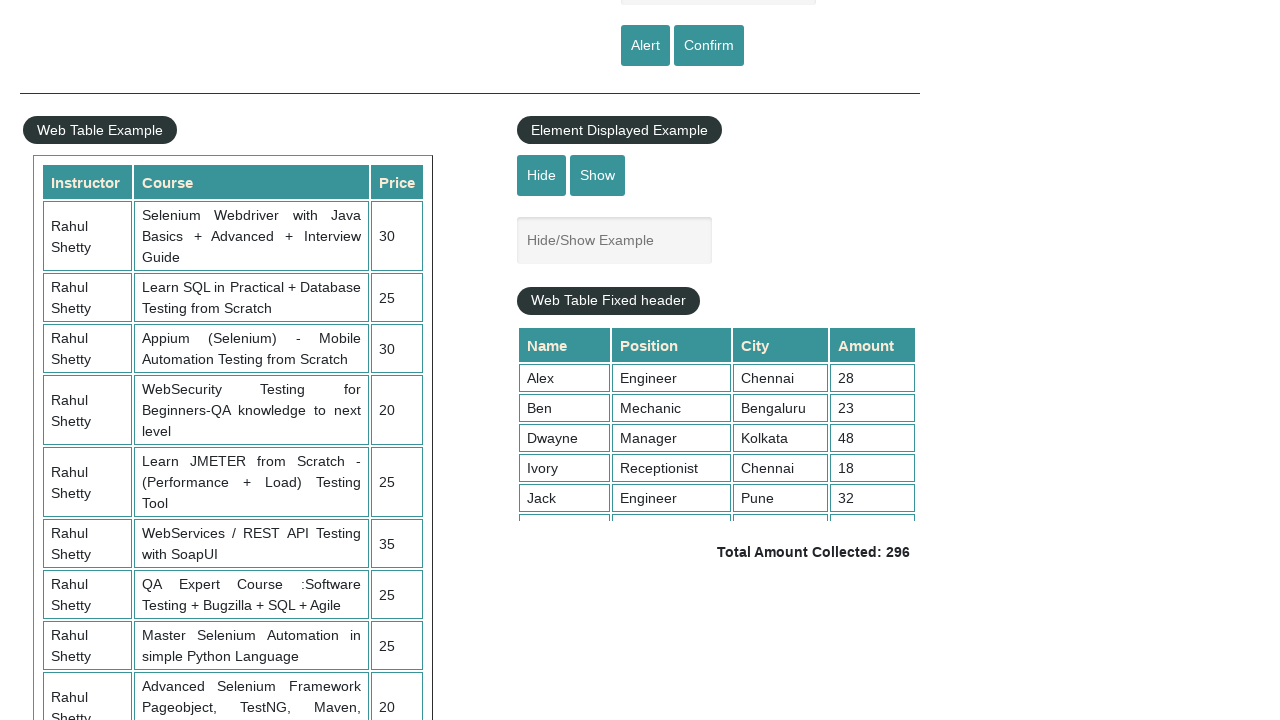

Retrieved all values from the 4th column of the table
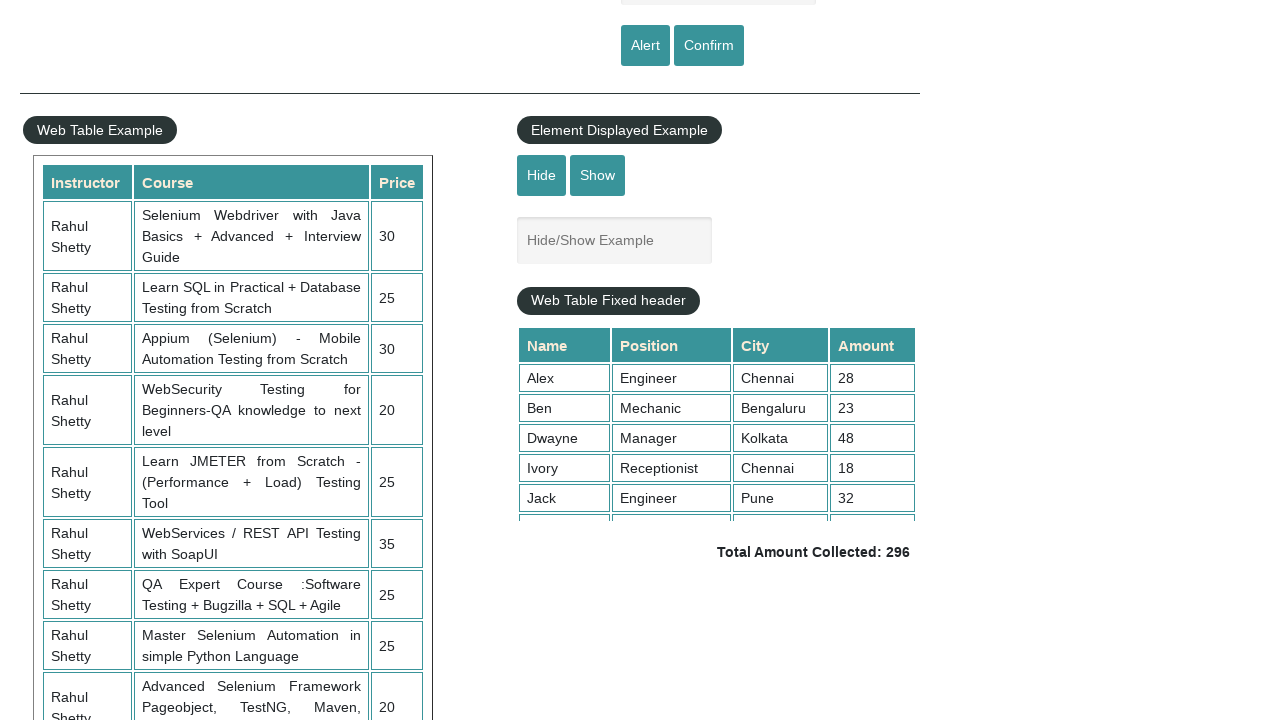

Calculated sum of column values: 296
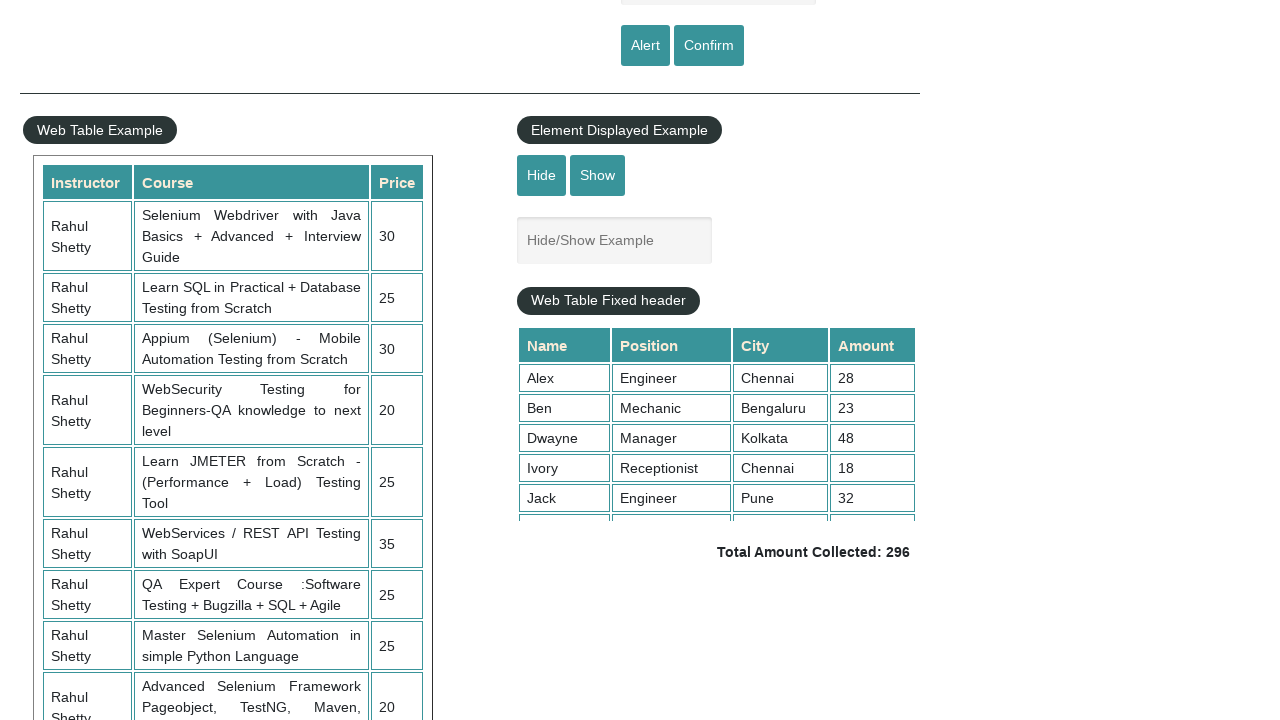

Retrieved total amount text from the page
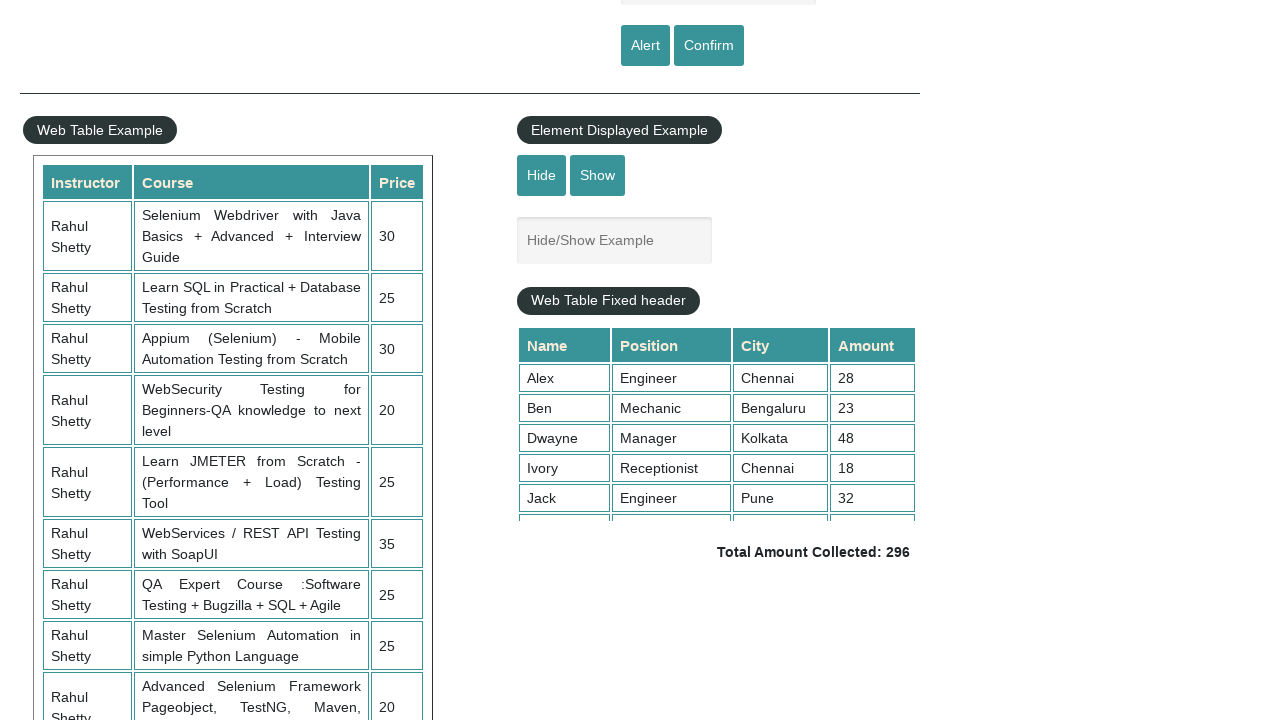

Extracted displayed total amount: 296
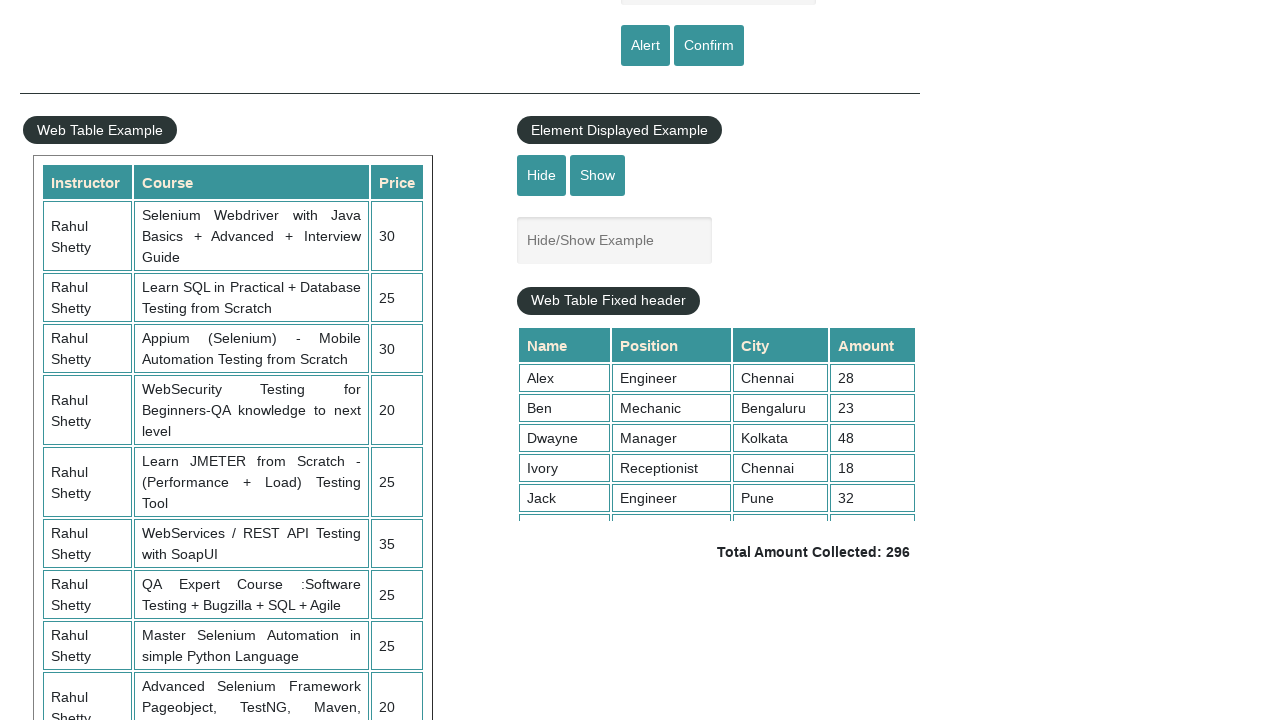

Assertion passed: calculated sum (296) matches displayed total (296)
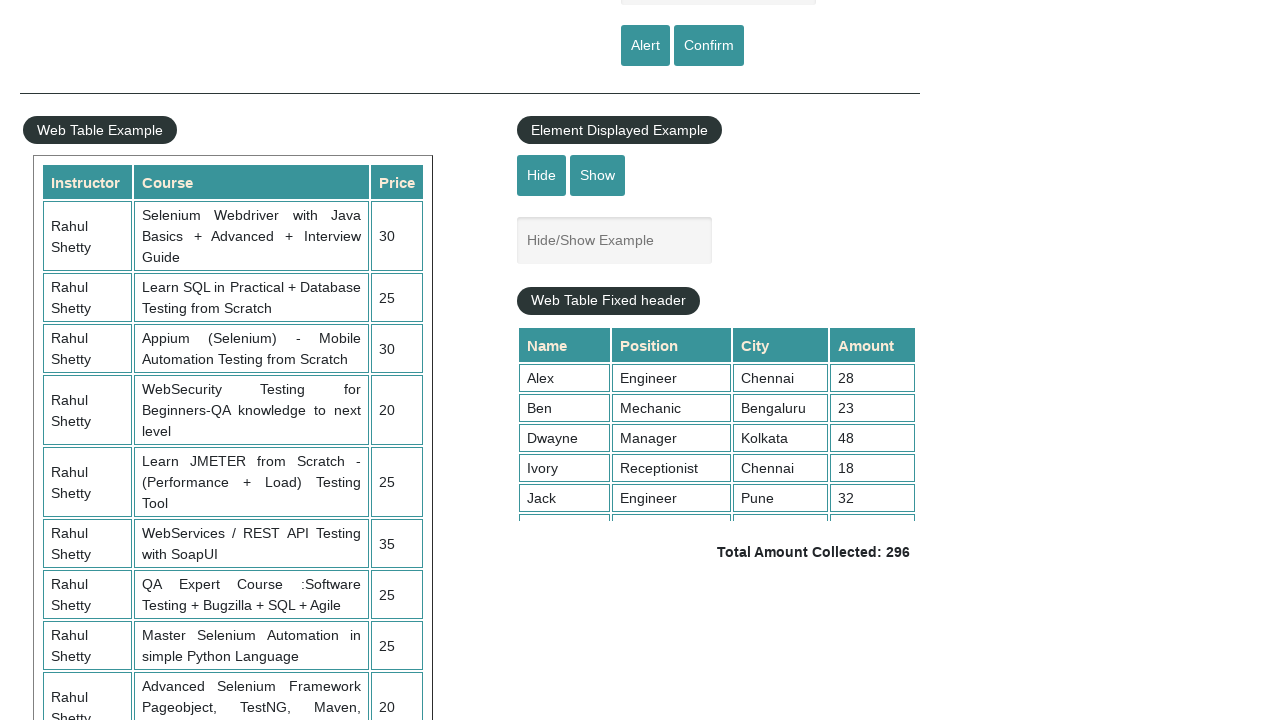

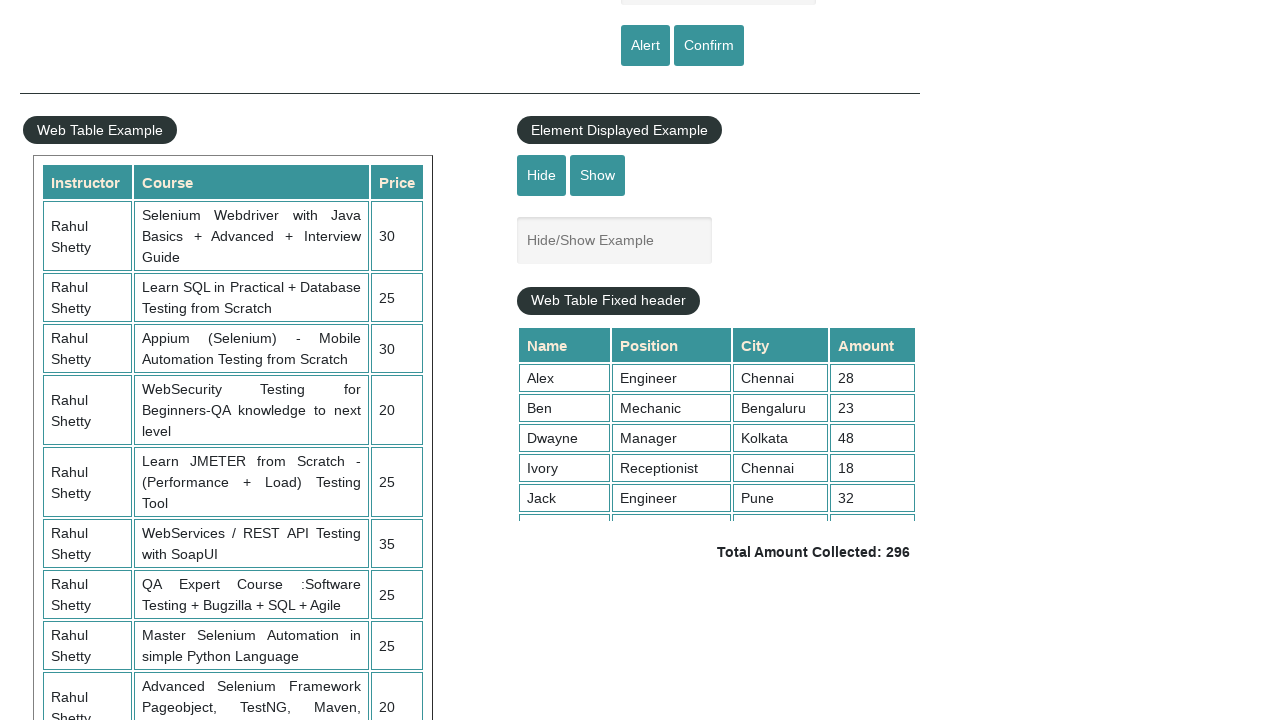